Tests unmarking completed todo items by unchecking their checkboxes.

Starting URL: https://demo.playwright.dev/todomvc

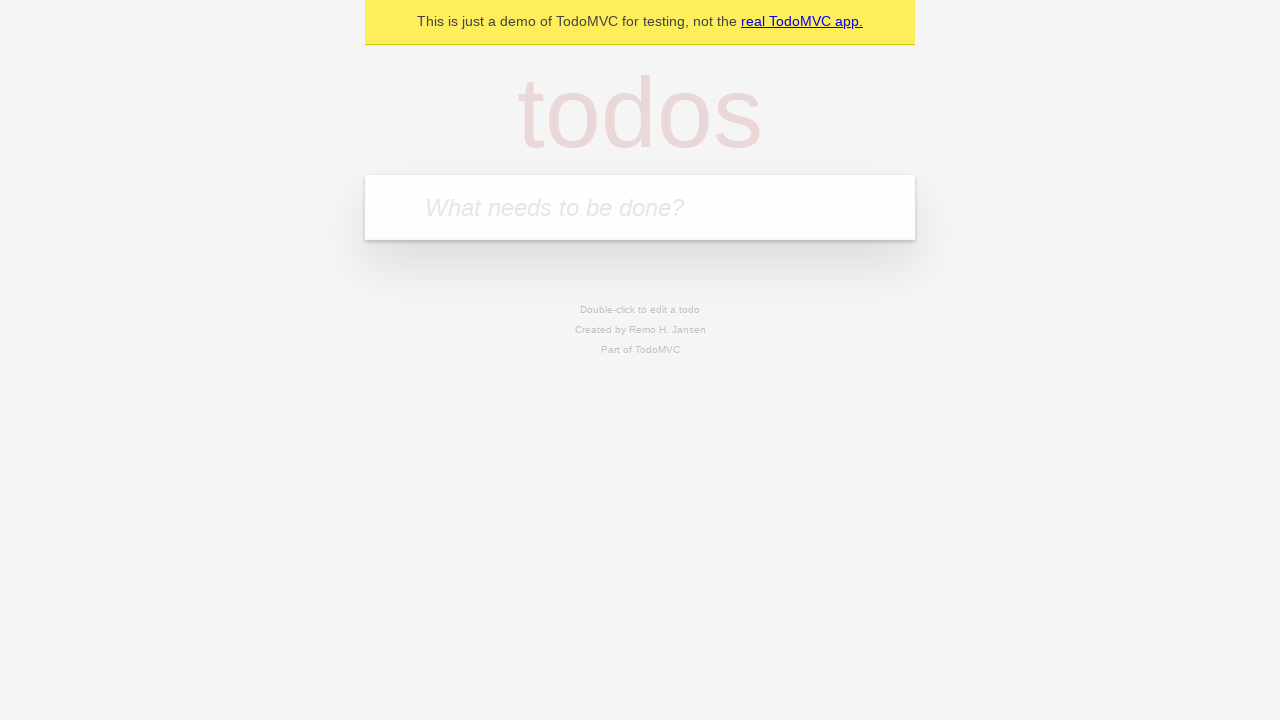

Filled todo input with 'buy some cheese' on internal:attr=[placeholder="What needs to be done?"i]
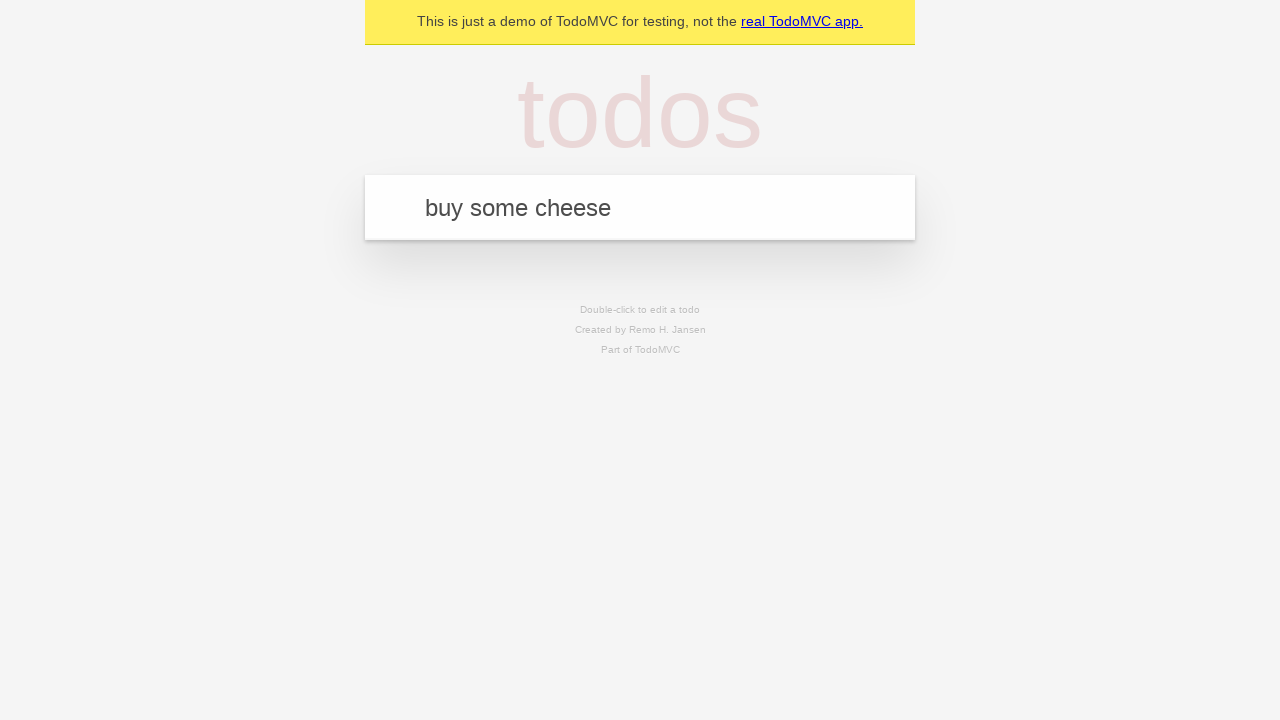

Pressed Enter to add first todo item on internal:attr=[placeholder="What needs to be done?"i]
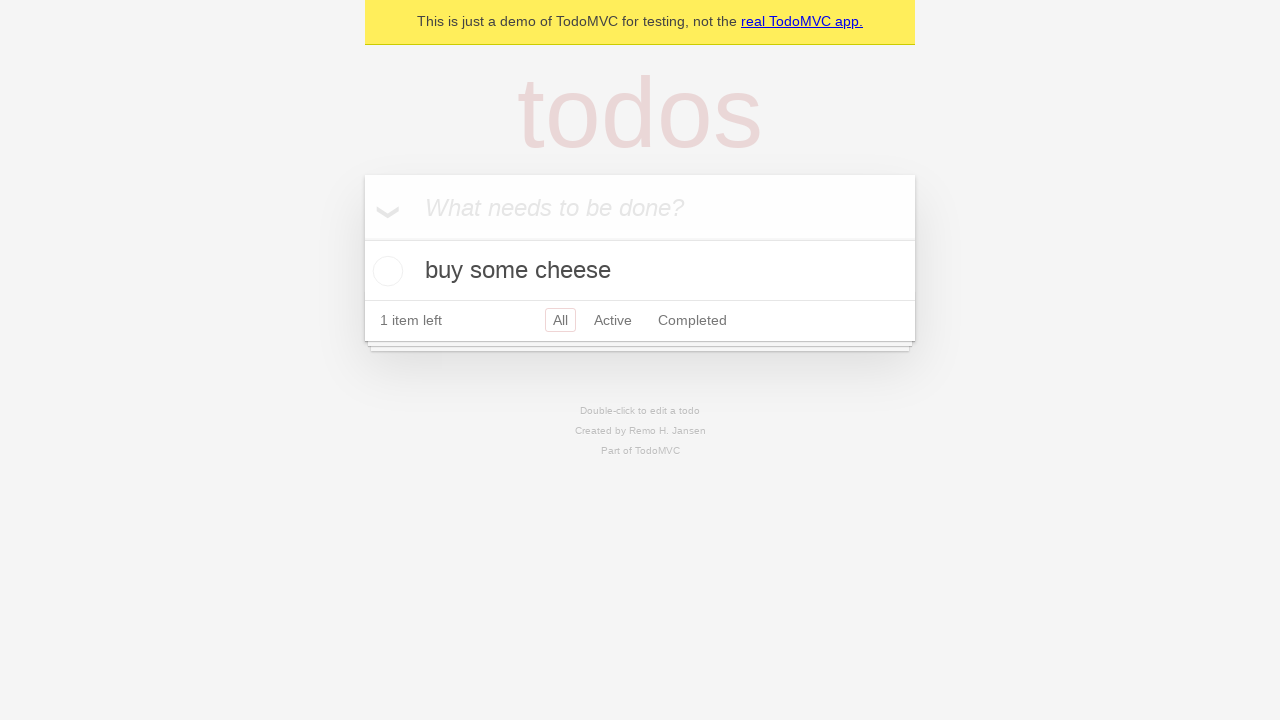

Filled todo input with 'feed the cat' on internal:attr=[placeholder="What needs to be done?"i]
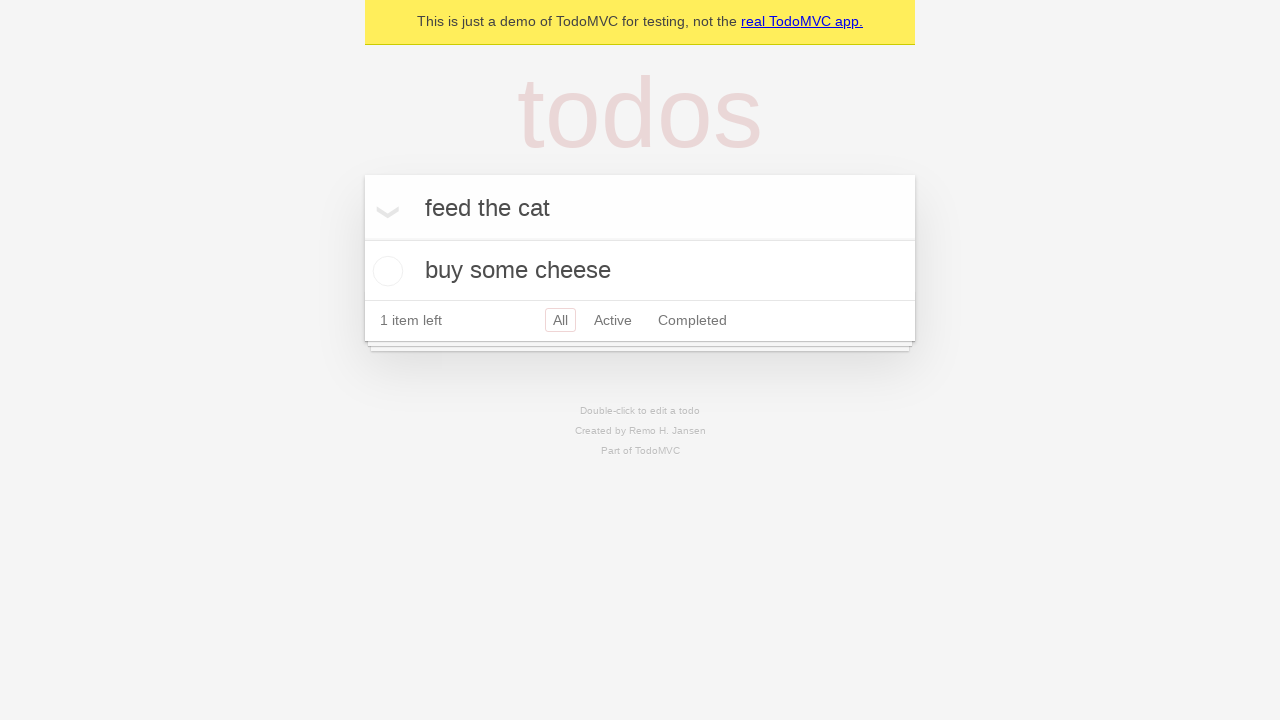

Pressed Enter to add second todo item on internal:attr=[placeholder="What needs to be done?"i]
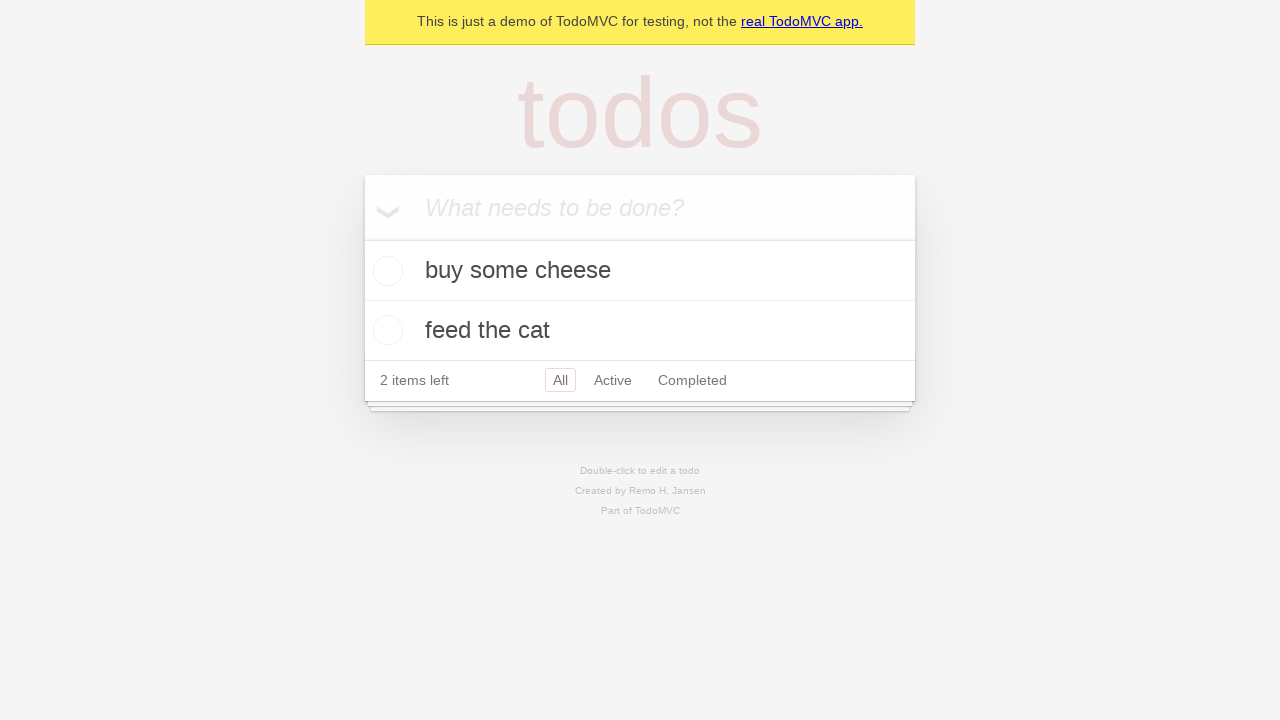

Checked first todo item checkbox at (385, 271) on internal:testid=[data-testid="todo-item"s] >> nth=0 >> internal:role=checkbox
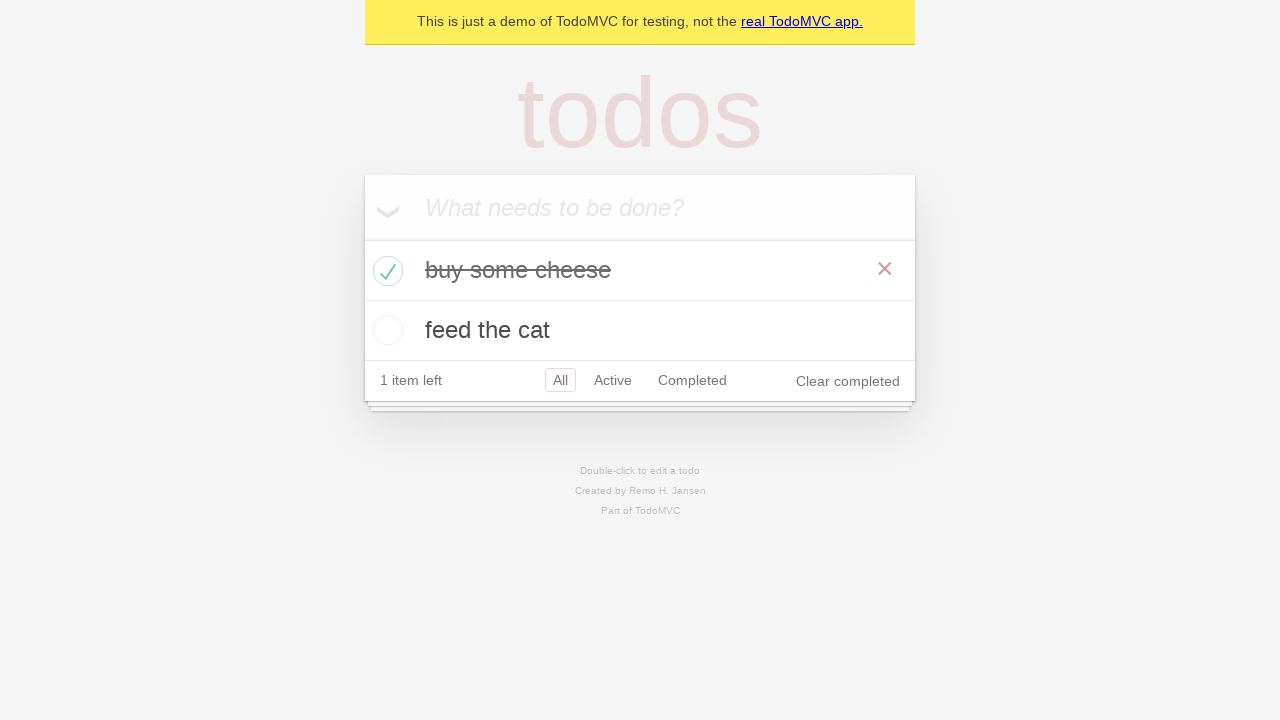

Unchecked first todo item checkbox to mark as incomplete at (385, 271) on internal:testid=[data-testid="todo-item"s] >> nth=0 >> internal:role=checkbox
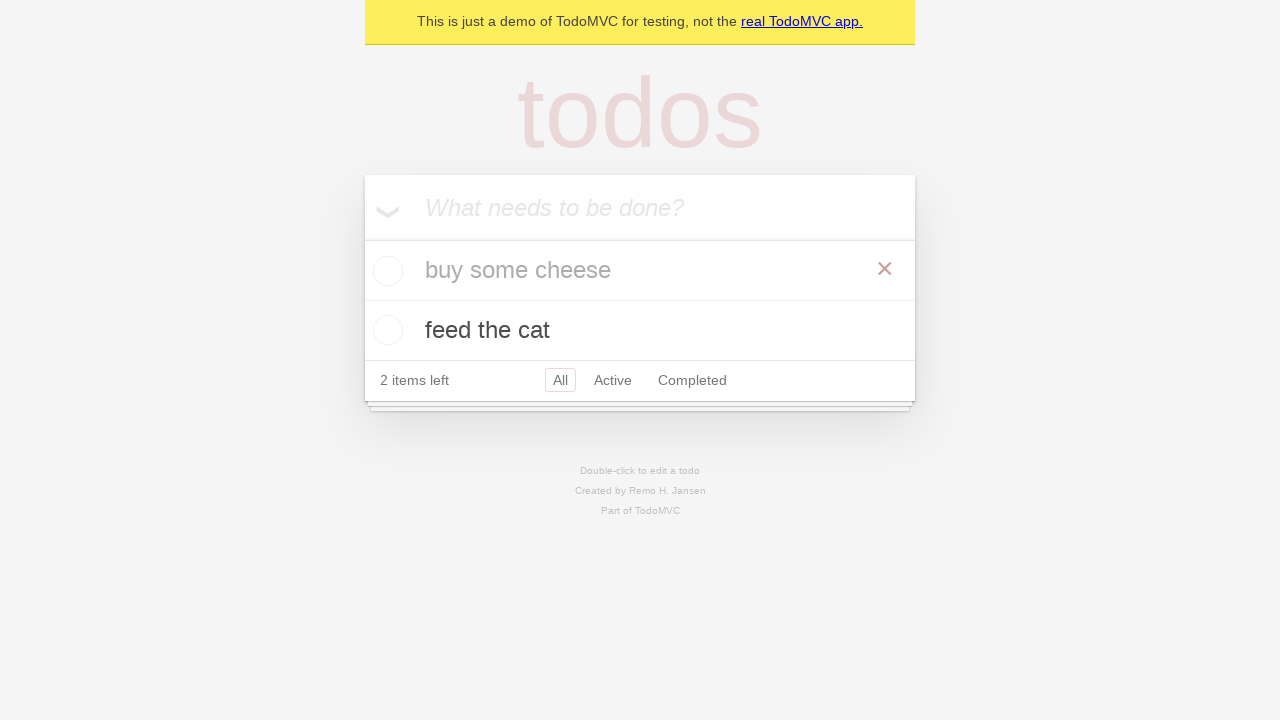

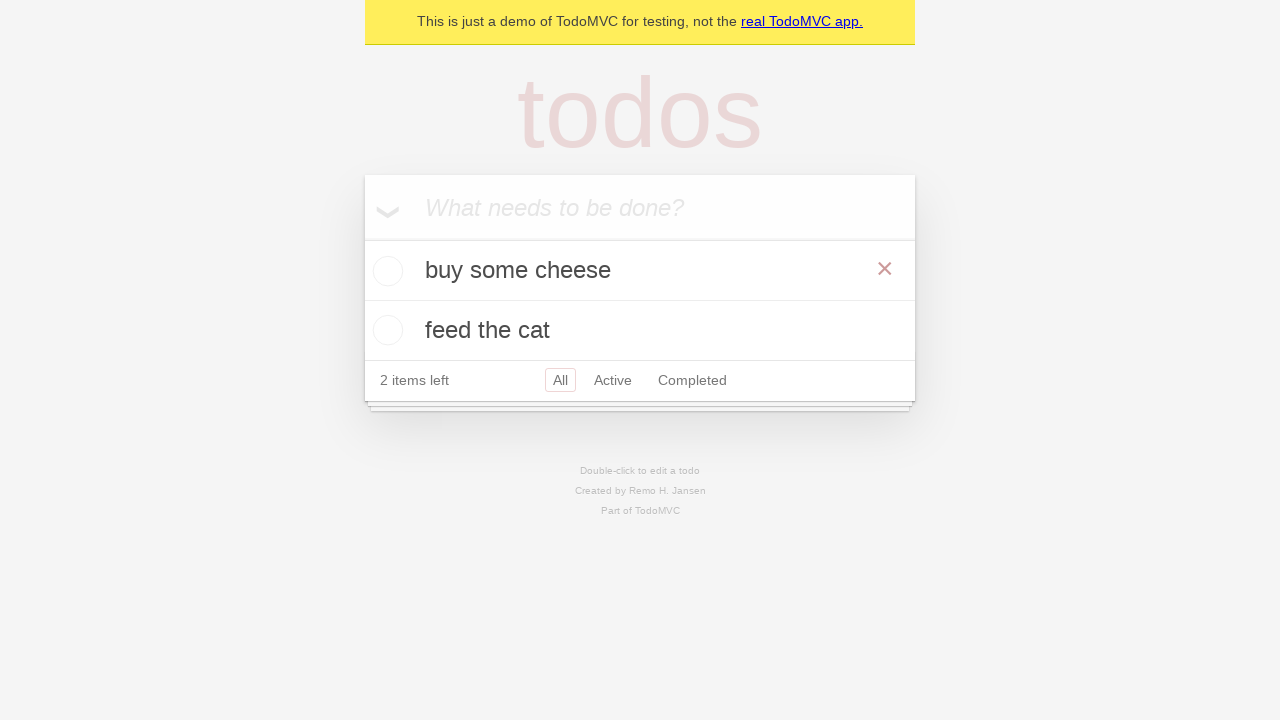